Tests scrolling to the bottom of a page by executing JavaScript to scroll and verify the scroll position

Starting URL: https://www.depop.com/search/?q=black%20jeans

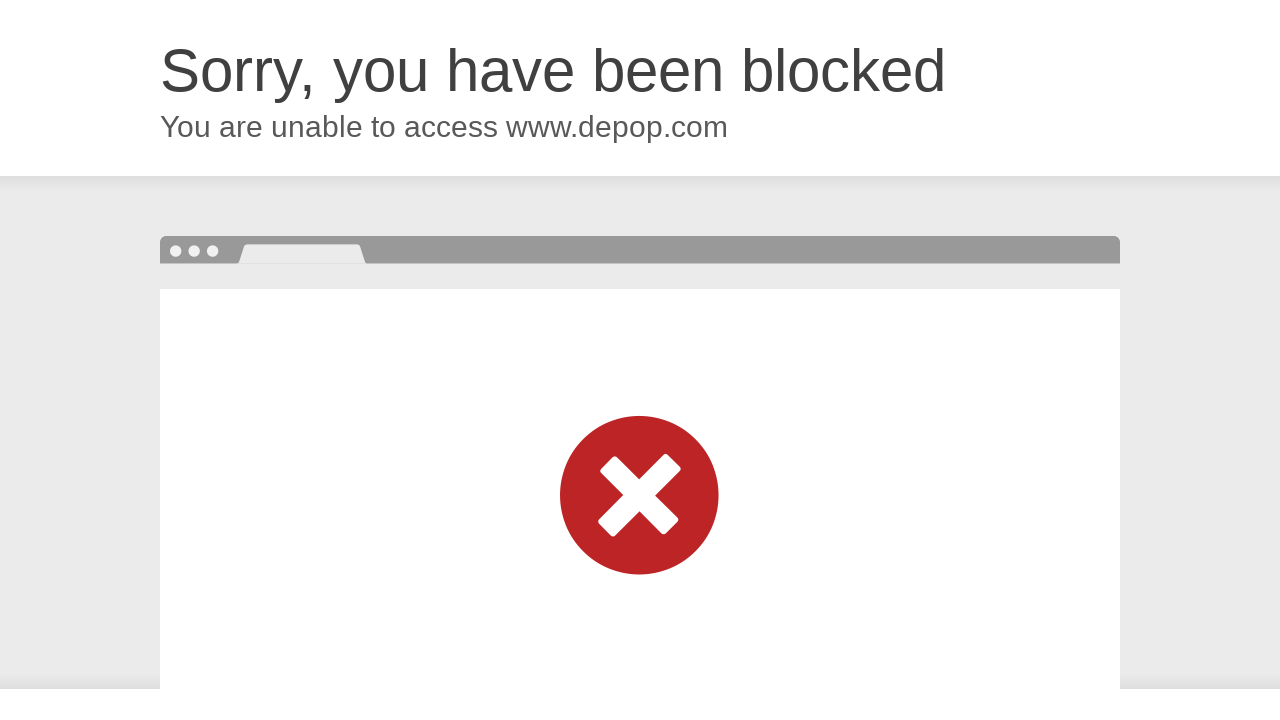

Navigated to Depop search page for black jeans
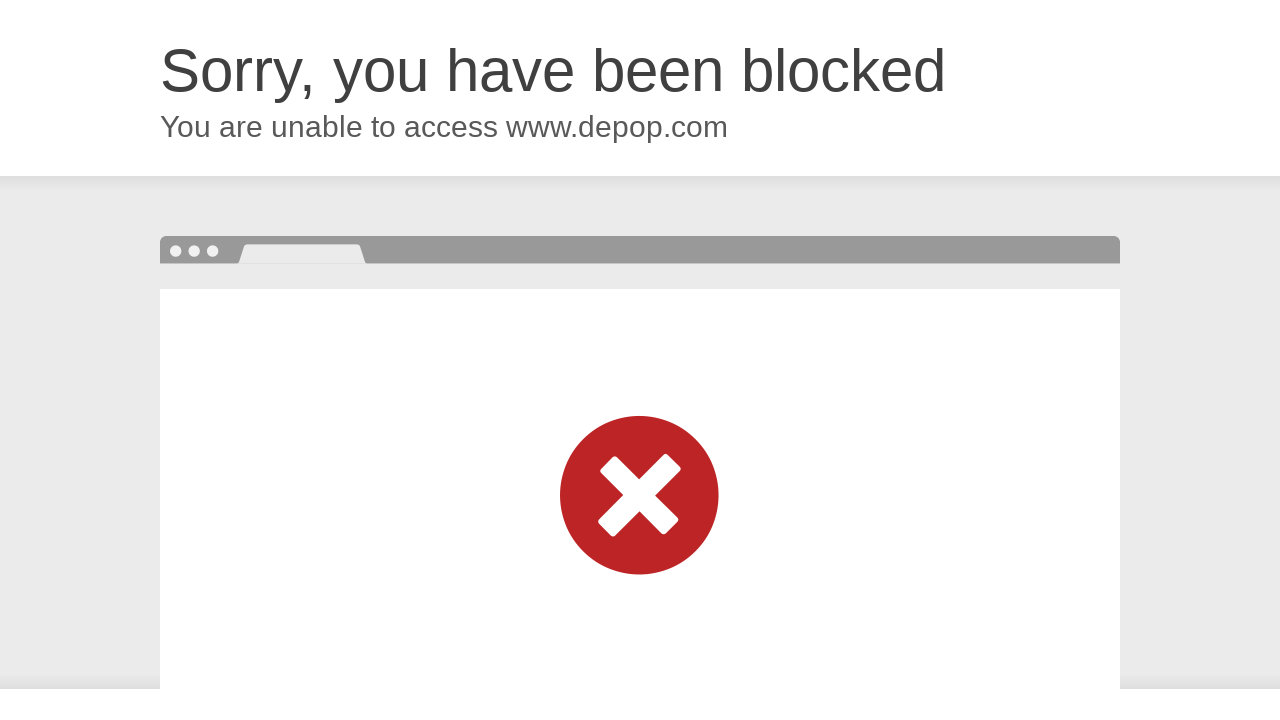

Scrolled to bottom of page using JavaScript
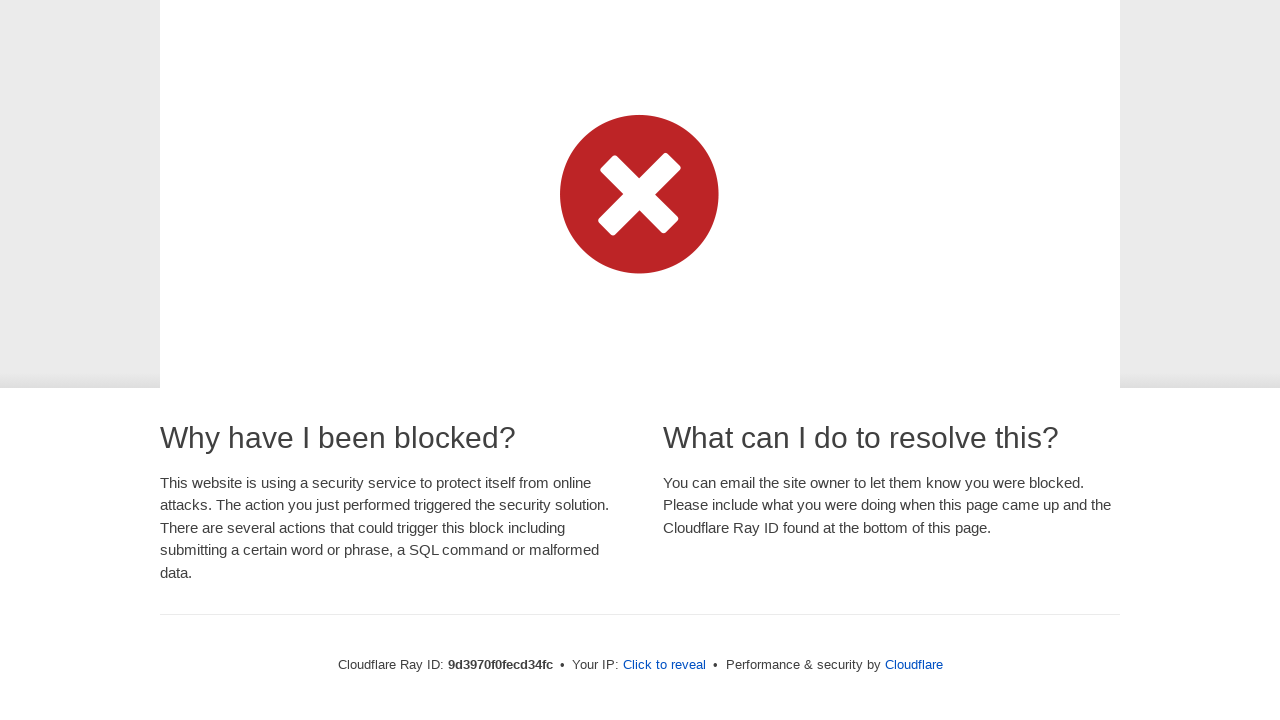

Waited 1 second for lazy-loaded content to load
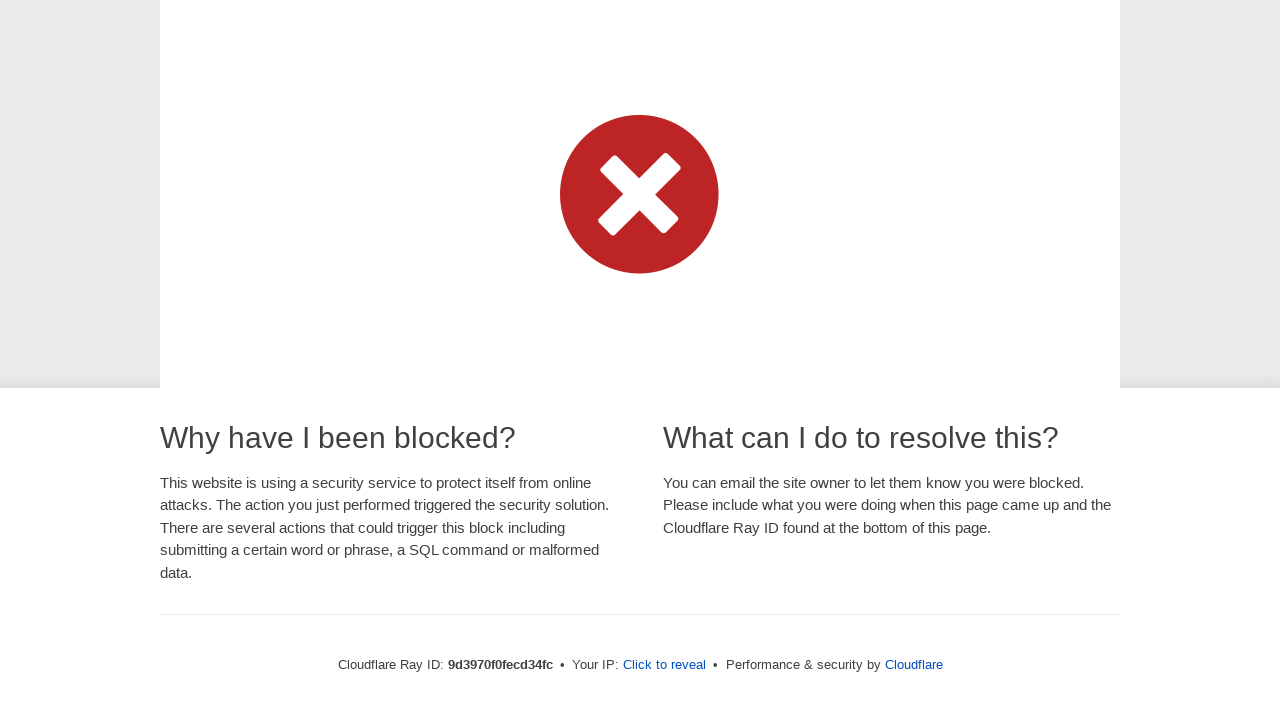

Verified scroll position: 301px from top
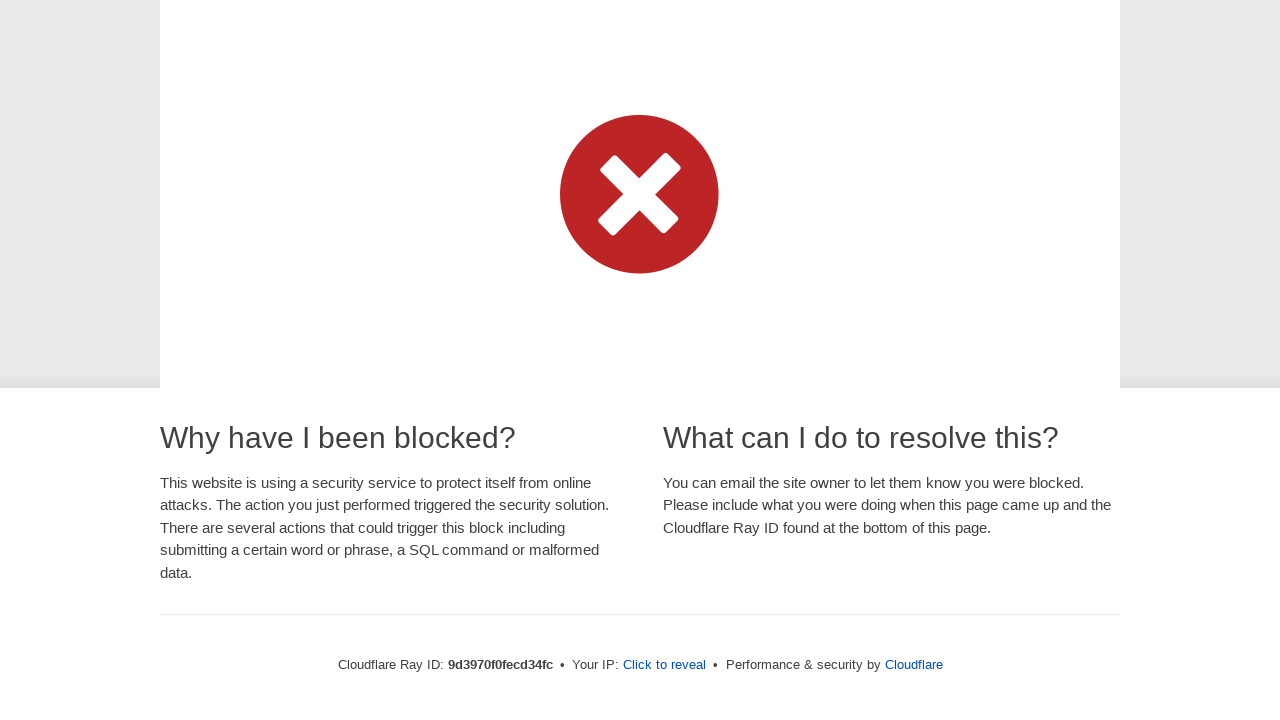

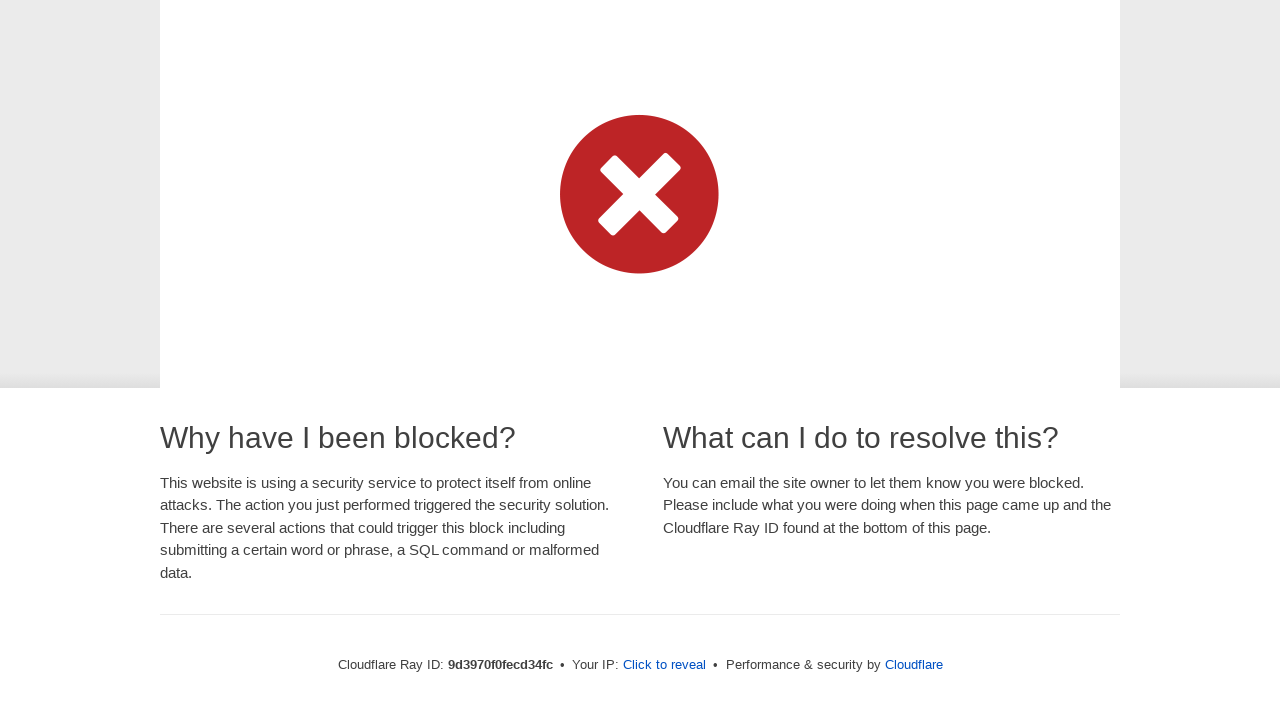